Tests a math challenge form by reading an input value from the page, calculating log(abs(12*sin(x))), filling in the answer, checking a checkbox, selecting a radio button, and submitting the form.

Starting URL: http://suninjuly.github.io/math.html

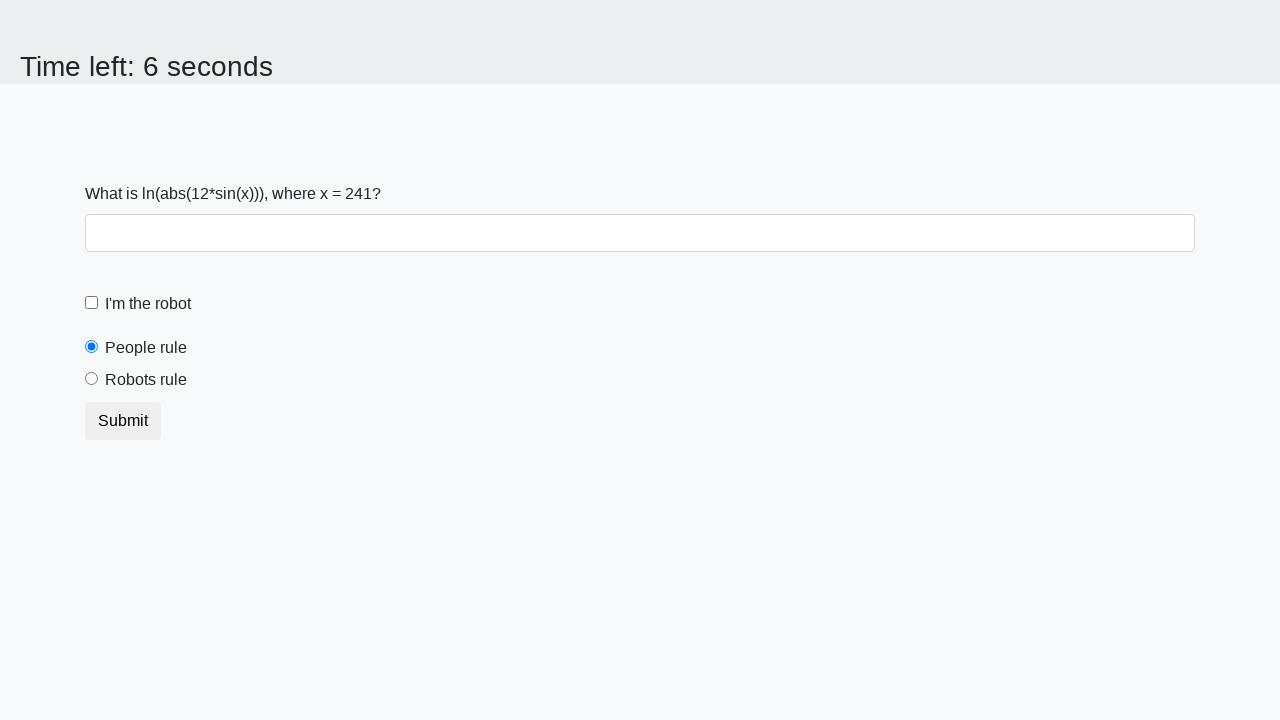

Read x value from #input_value element
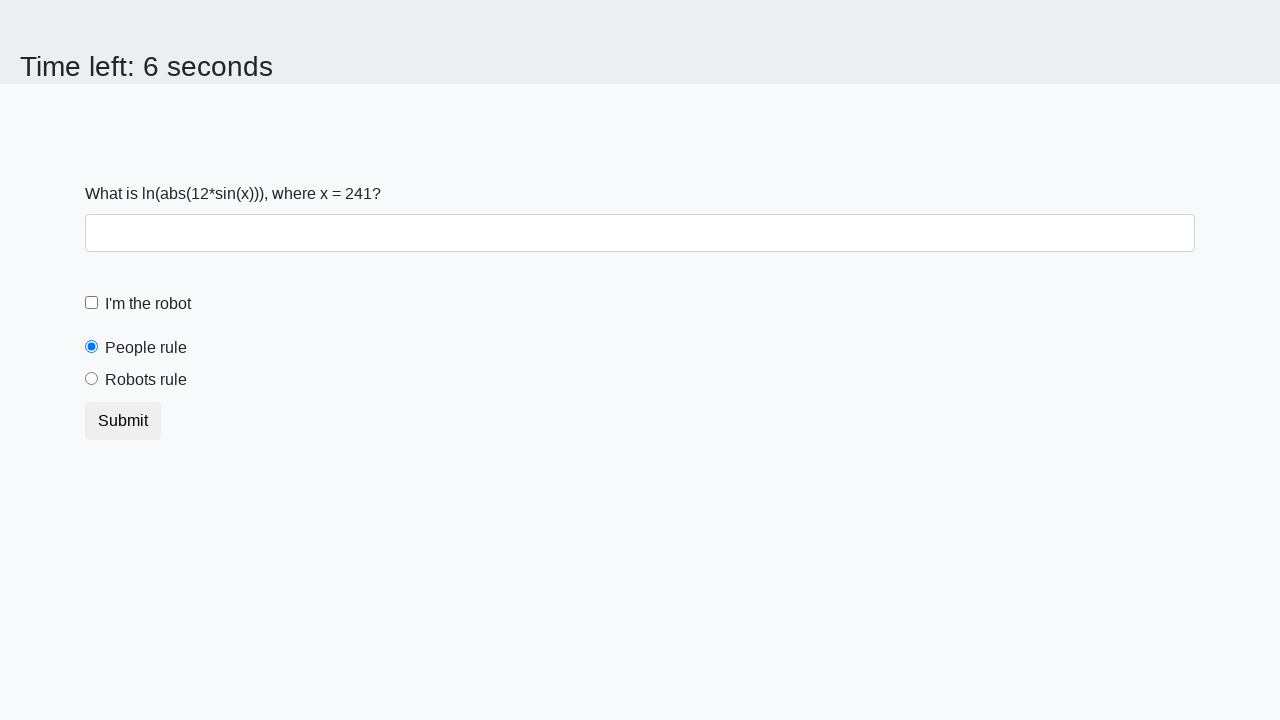

Calculated answer: log(abs(12*sin(x)))
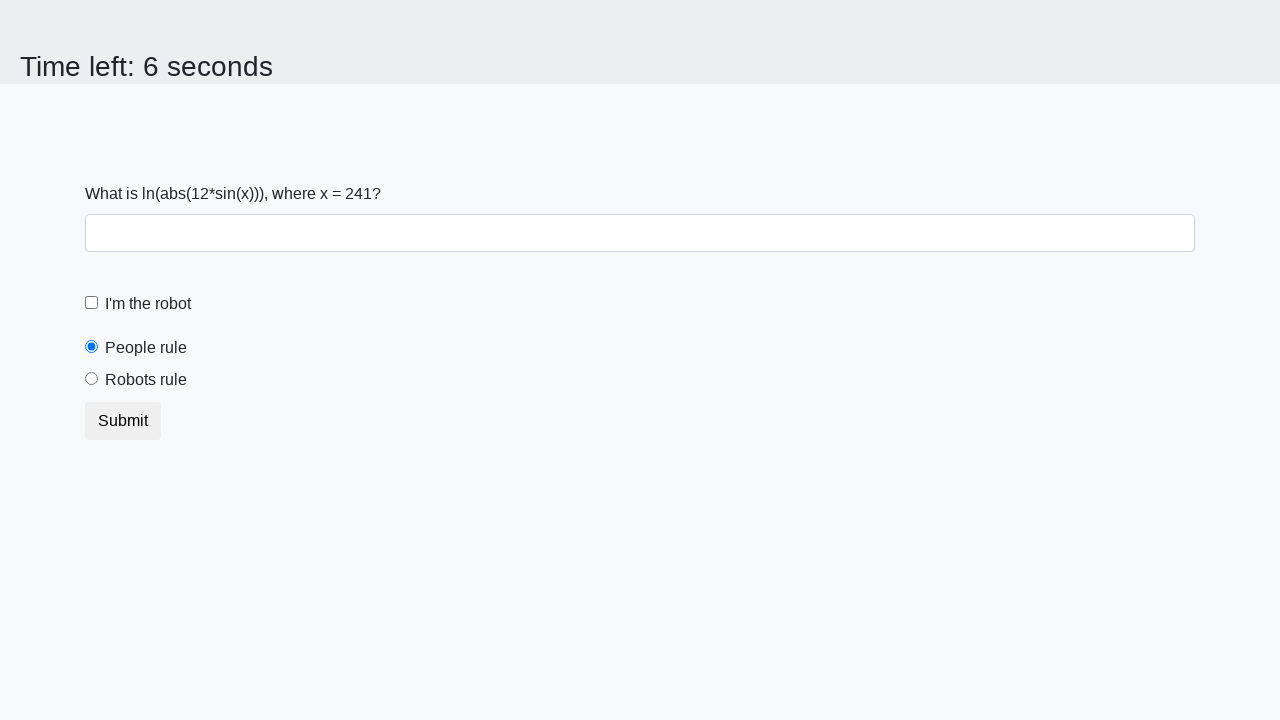

Filled #answer field with calculated result on #answer
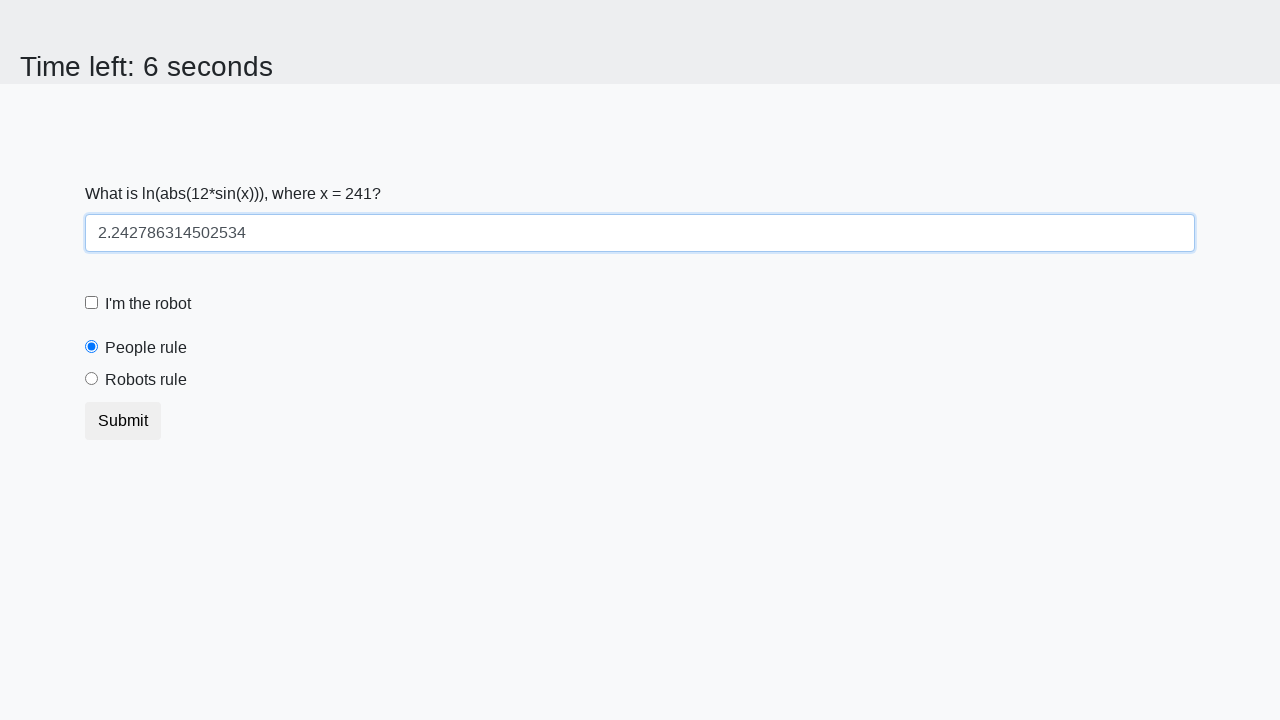

Clicked #robotCheckbox at (92, 303) on #robotCheckbox
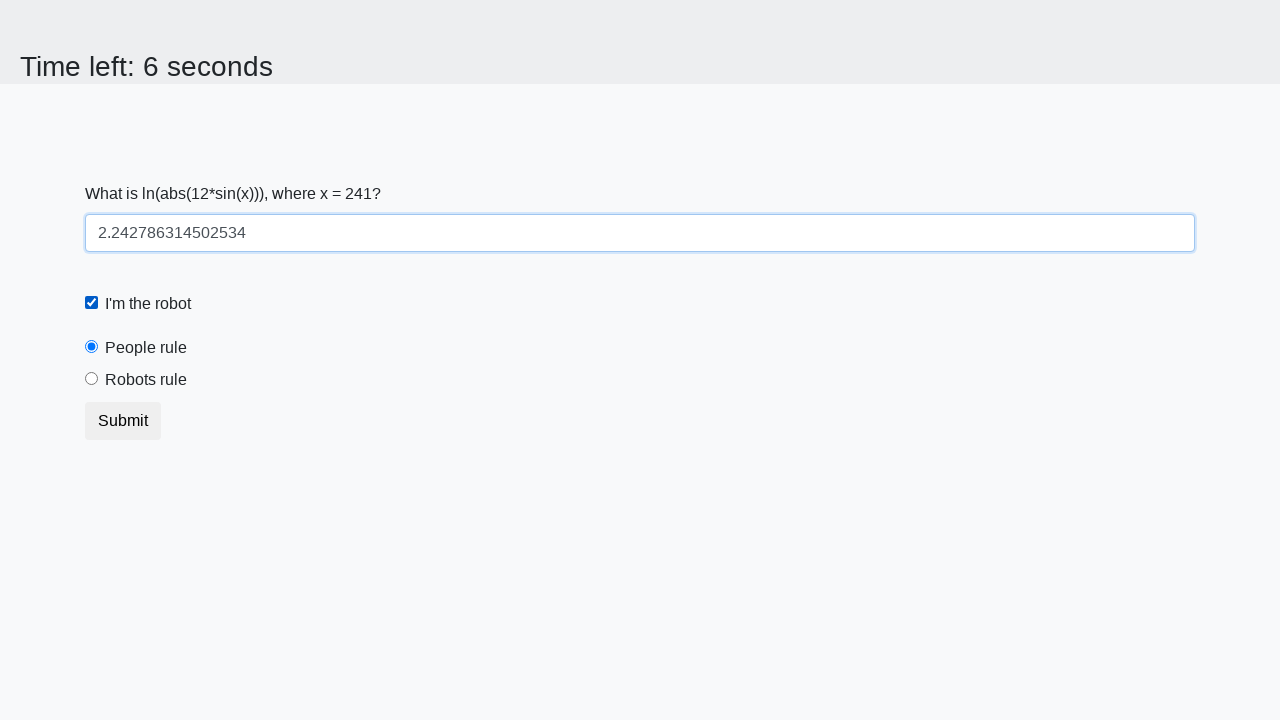

Clicked #robotsRule radio button at (92, 379) on #robotsRule
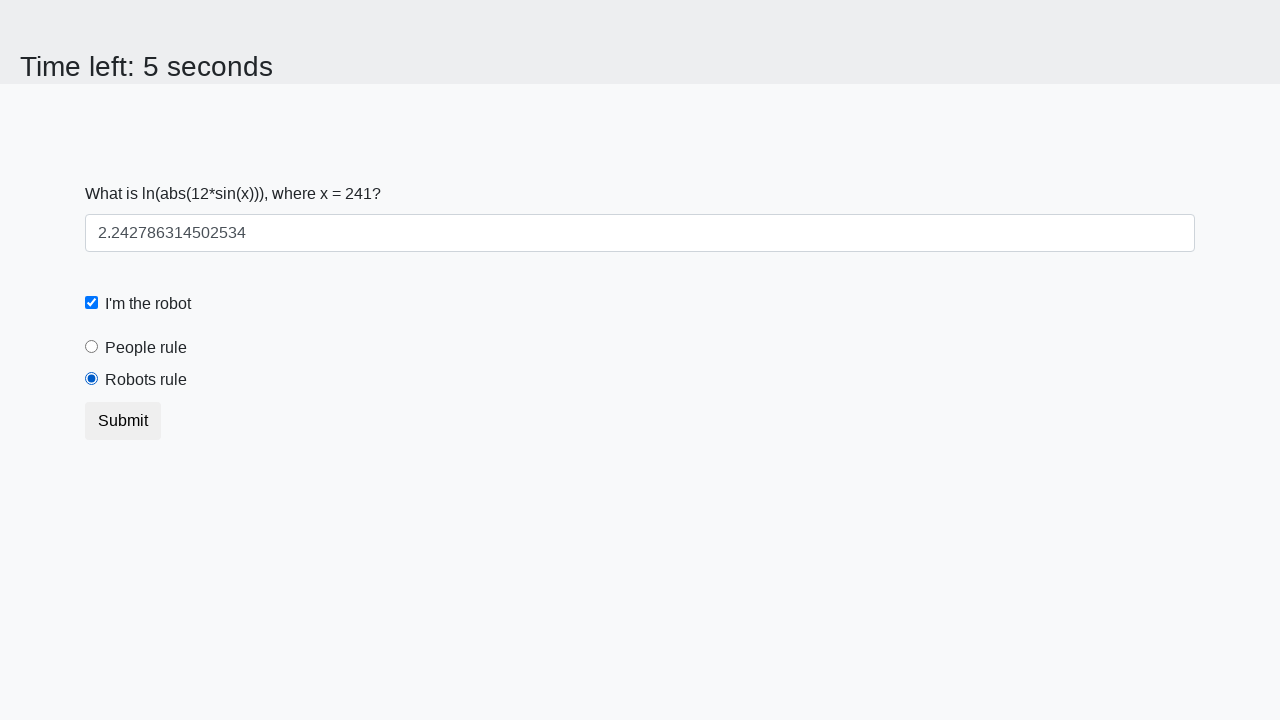

Clicked submit button at (123, 421) on button.btn
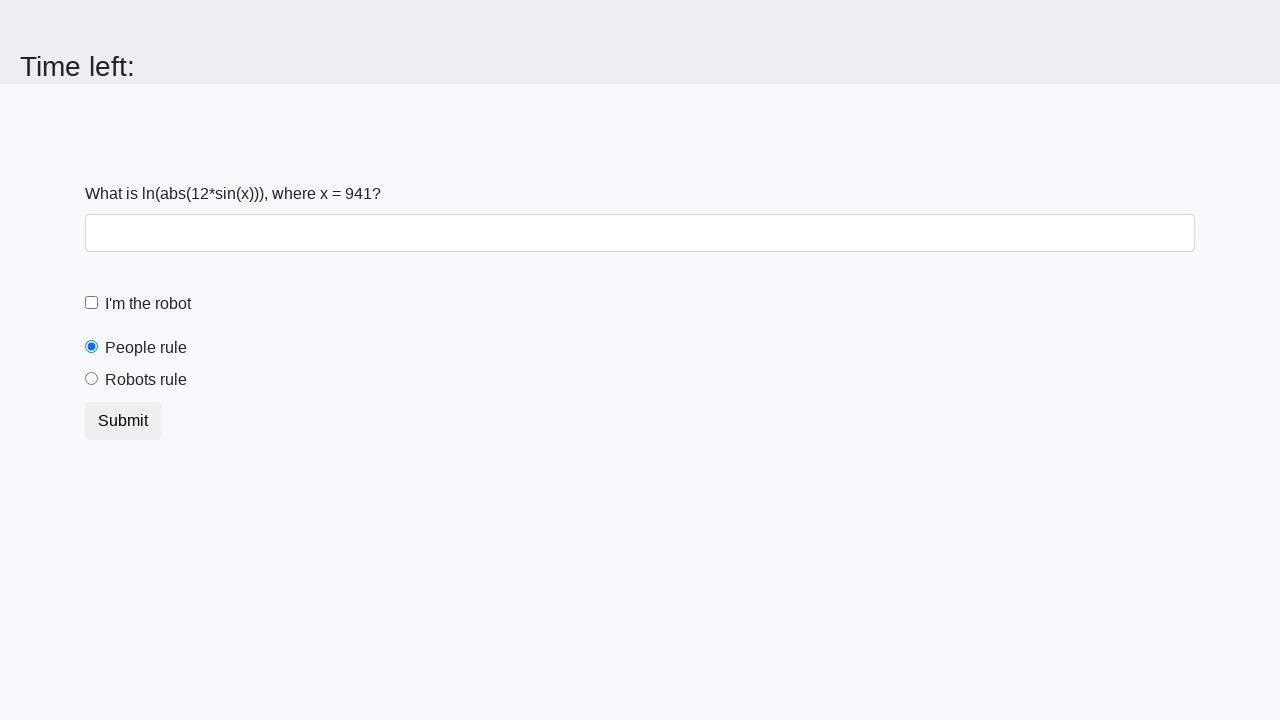

Waited 2000ms for page to process
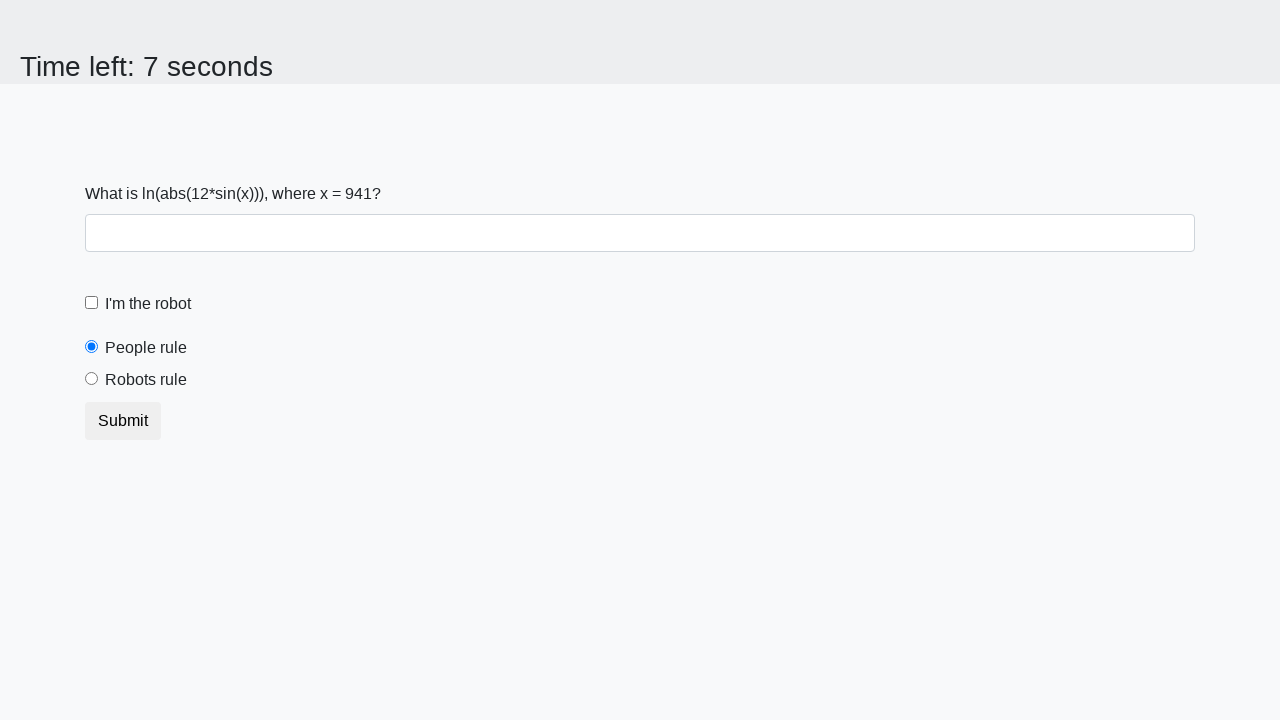

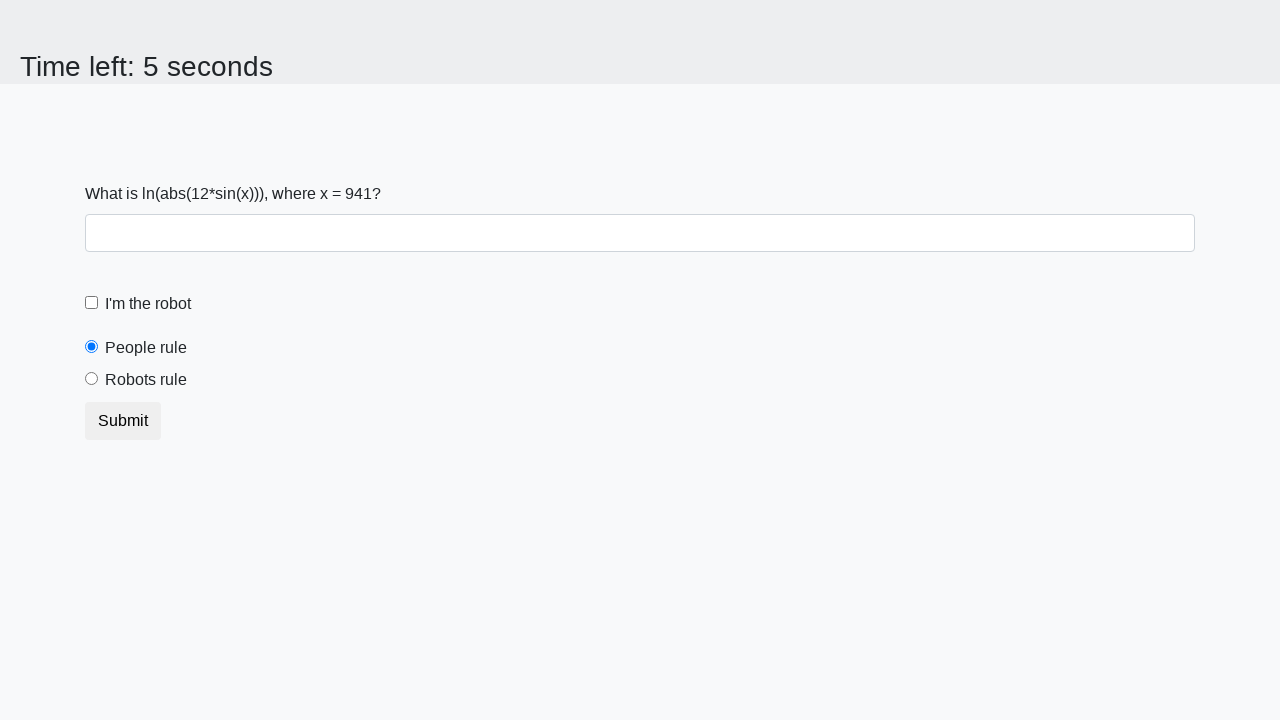